Tests checkbox interaction by clicking on three different checkboxes on a form practice page

Starting URL: https://formy-project.herokuapp.com/checkbox

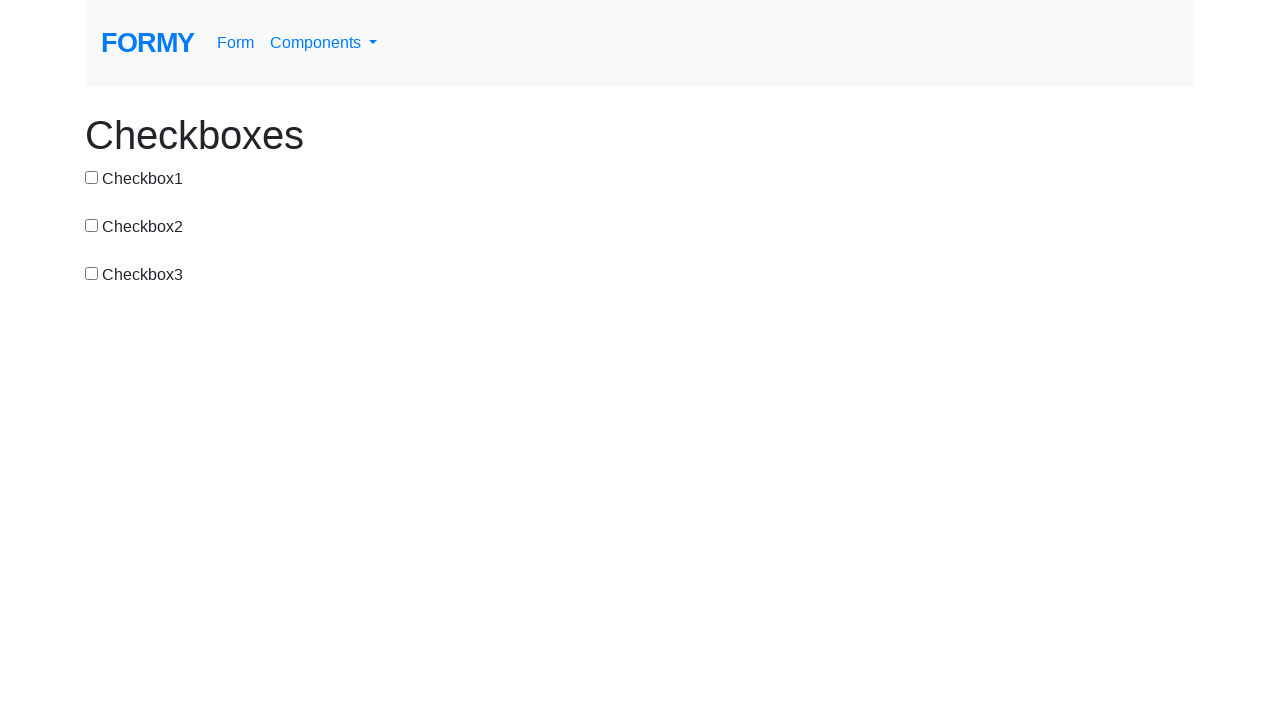

Clicked first checkbox at (92, 177) on #checkbox-1
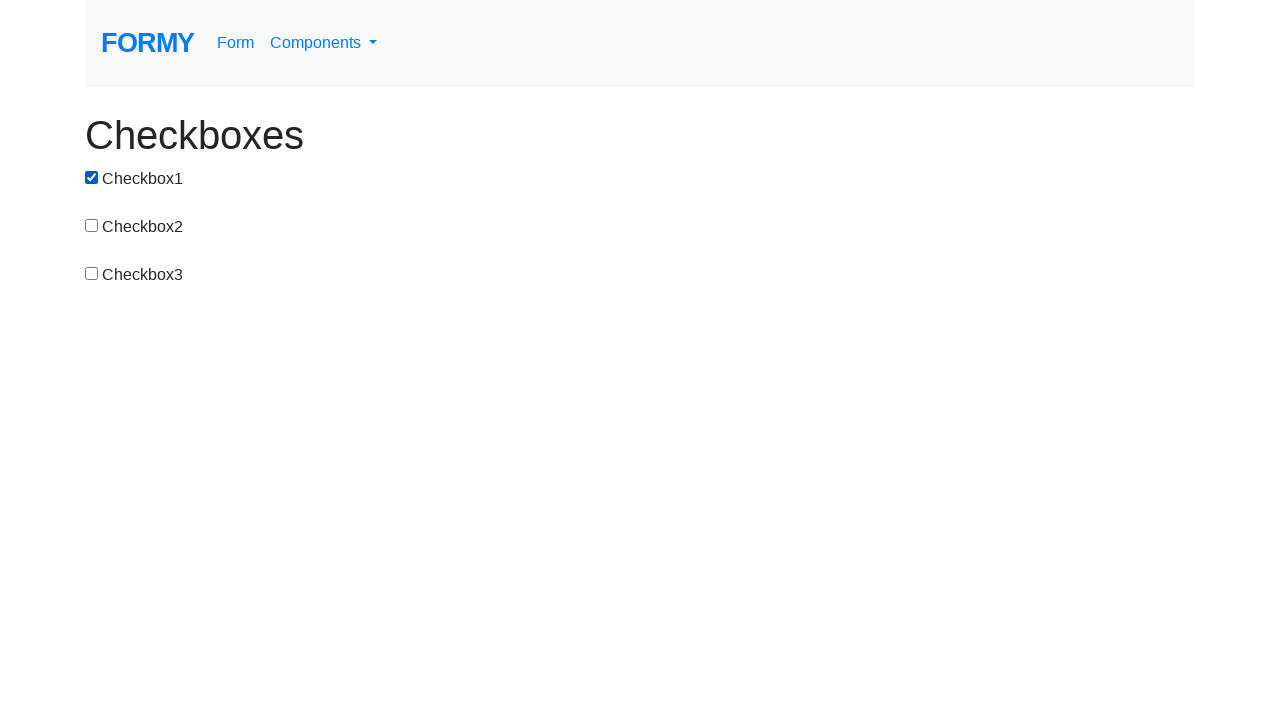

Clicked second checkbox at (92, 225) on #checkbox-2
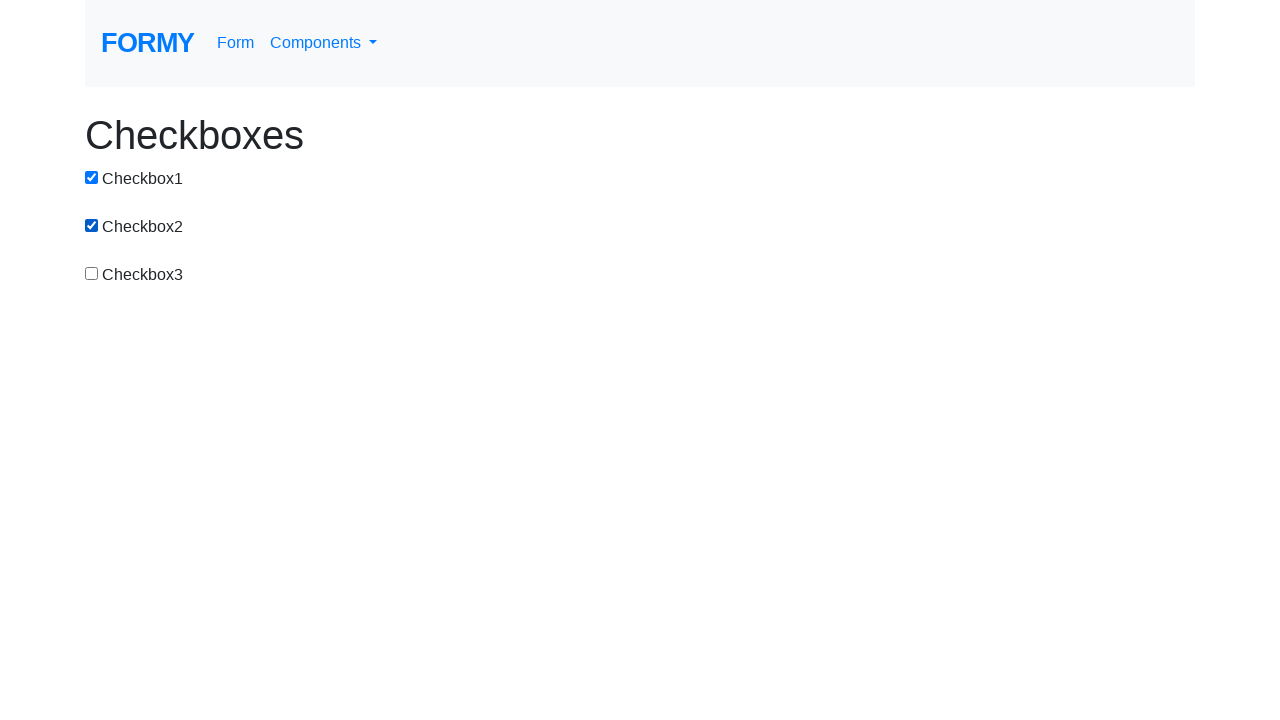

Clicked third checkbox at (92, 273) on #checkbox-3
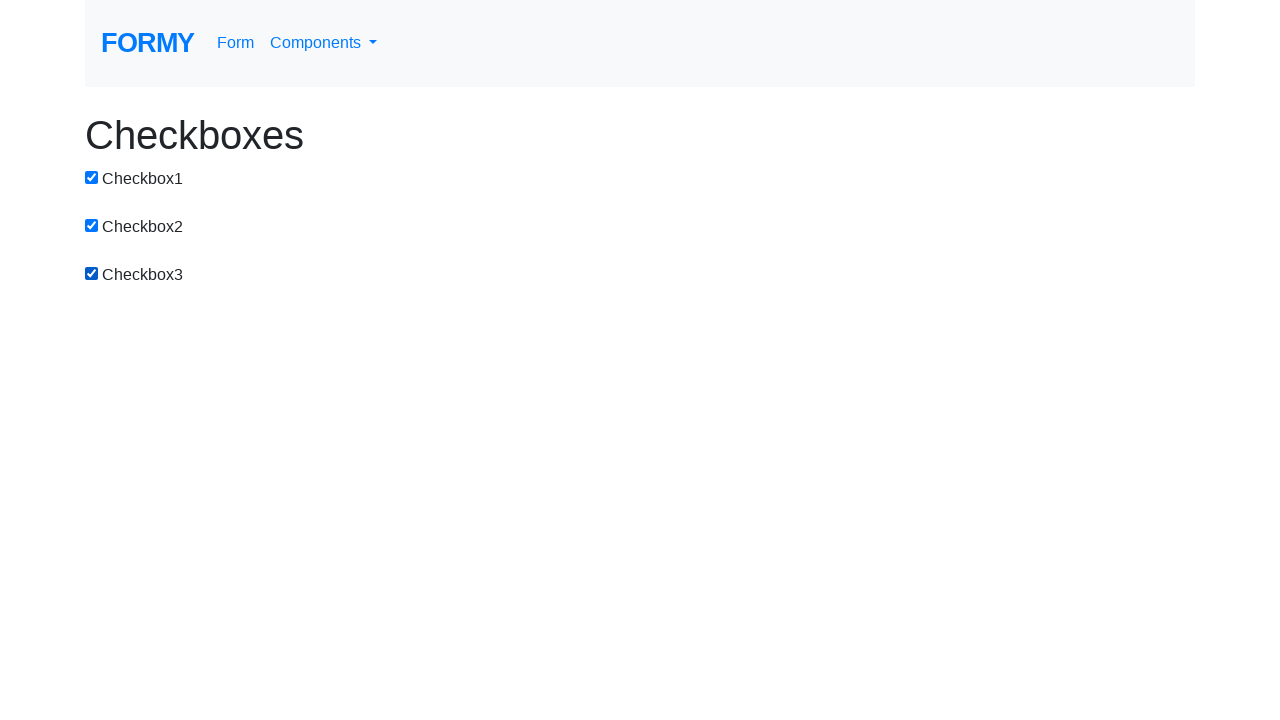

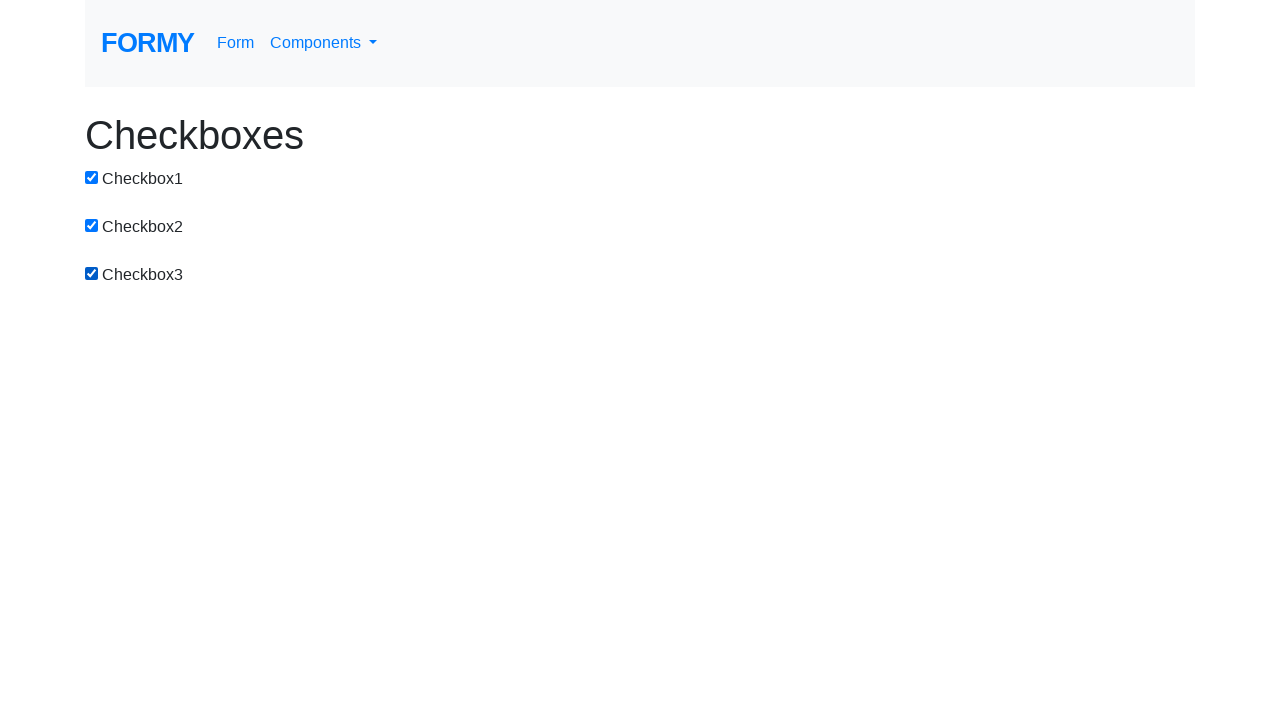